Tests infinite scroll by scrolling down until finding the text "Eius" on the page

Starting URL: https://the-internet.herokuapp.com/

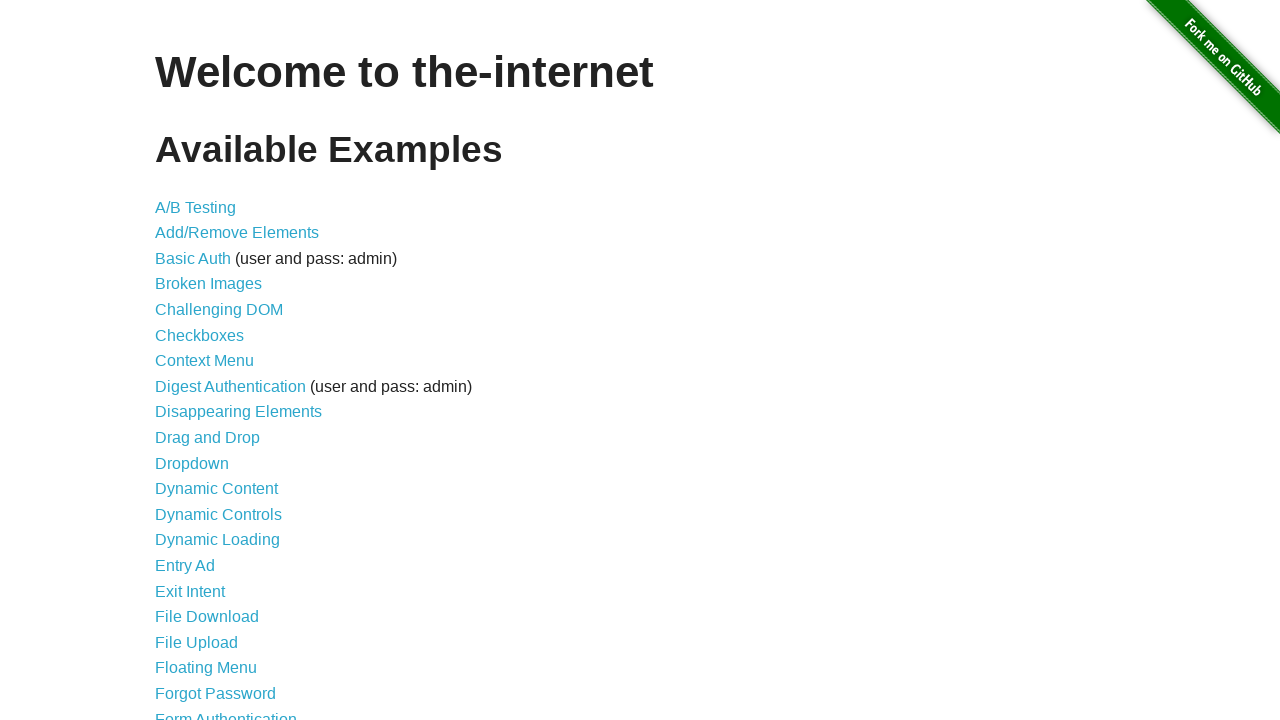

Clicked on 'Infinite Scroll' link to navigate to the infinite scroll page at (201, 360) on text=Infinite Scroll
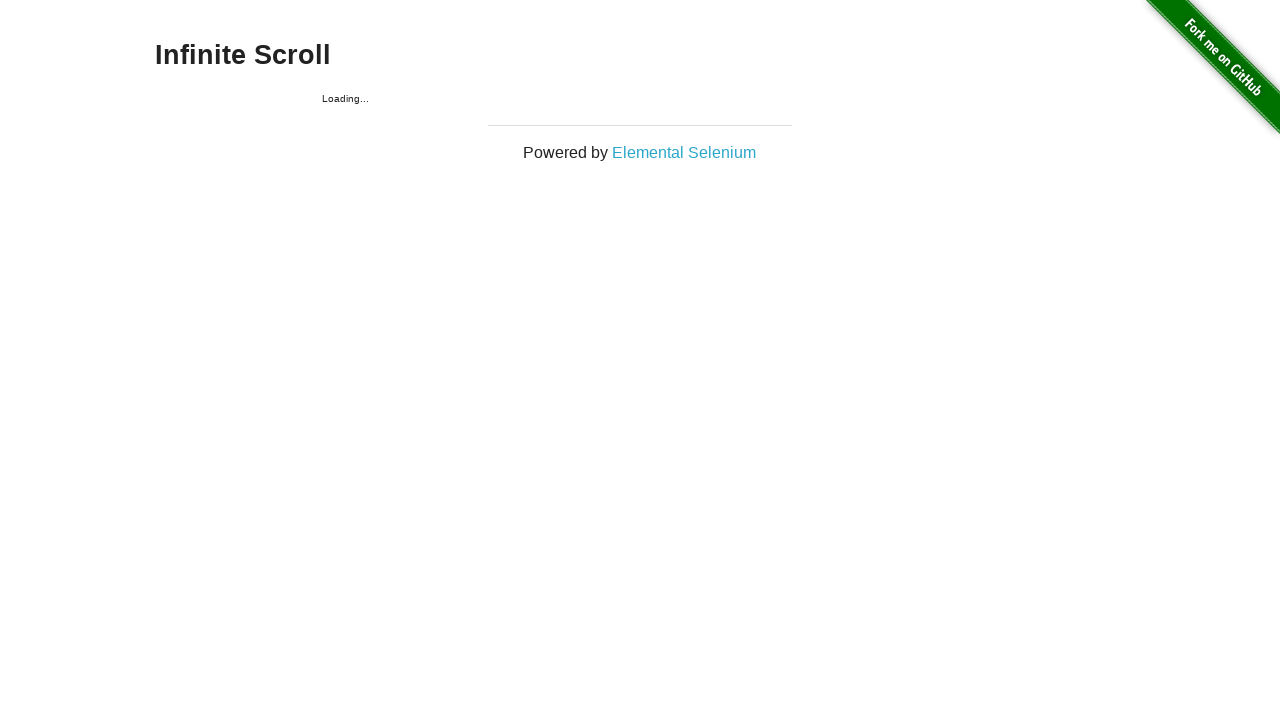

Found target text 'Eius' on the page
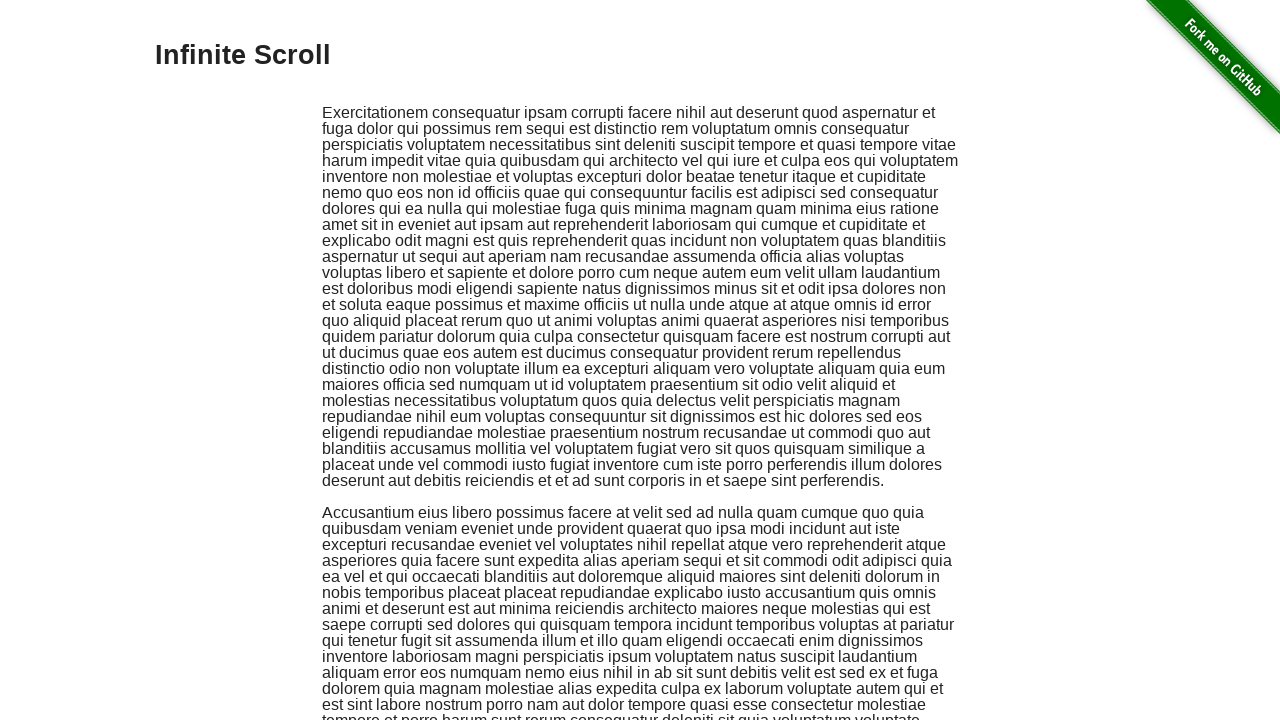

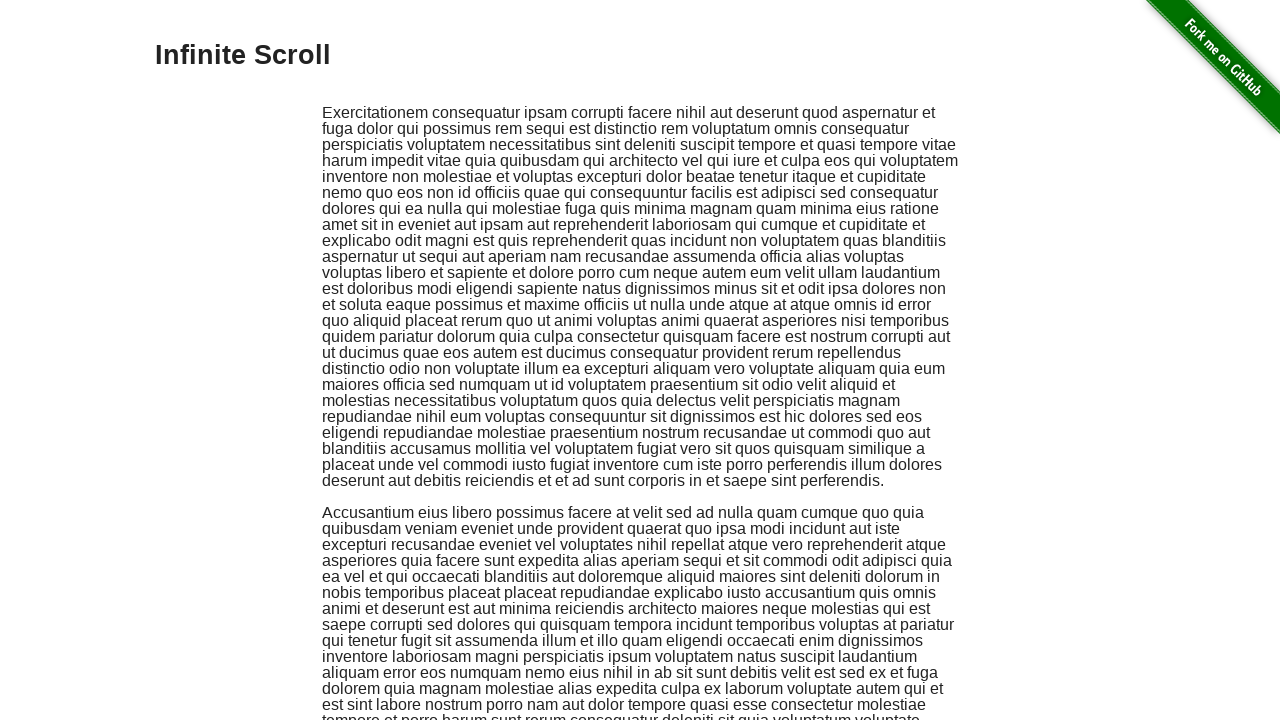